Tests the flight booking flow on BlazeDemo by selecting departure and destination cities, choosing a flight, filling in passenger name, and completing the purchase.

Starting URL: https://www.blazedemo.com/

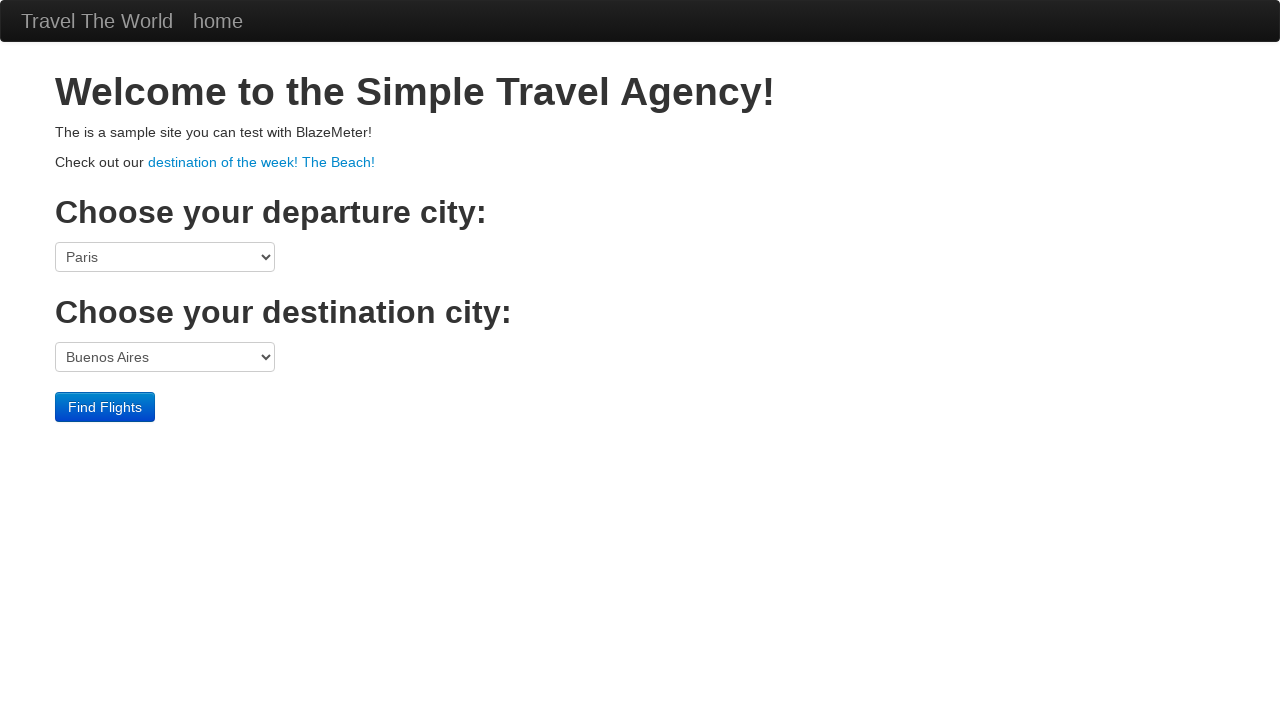

Clicked on departure city dropdown at (165, 257) on select[name='fromPort']
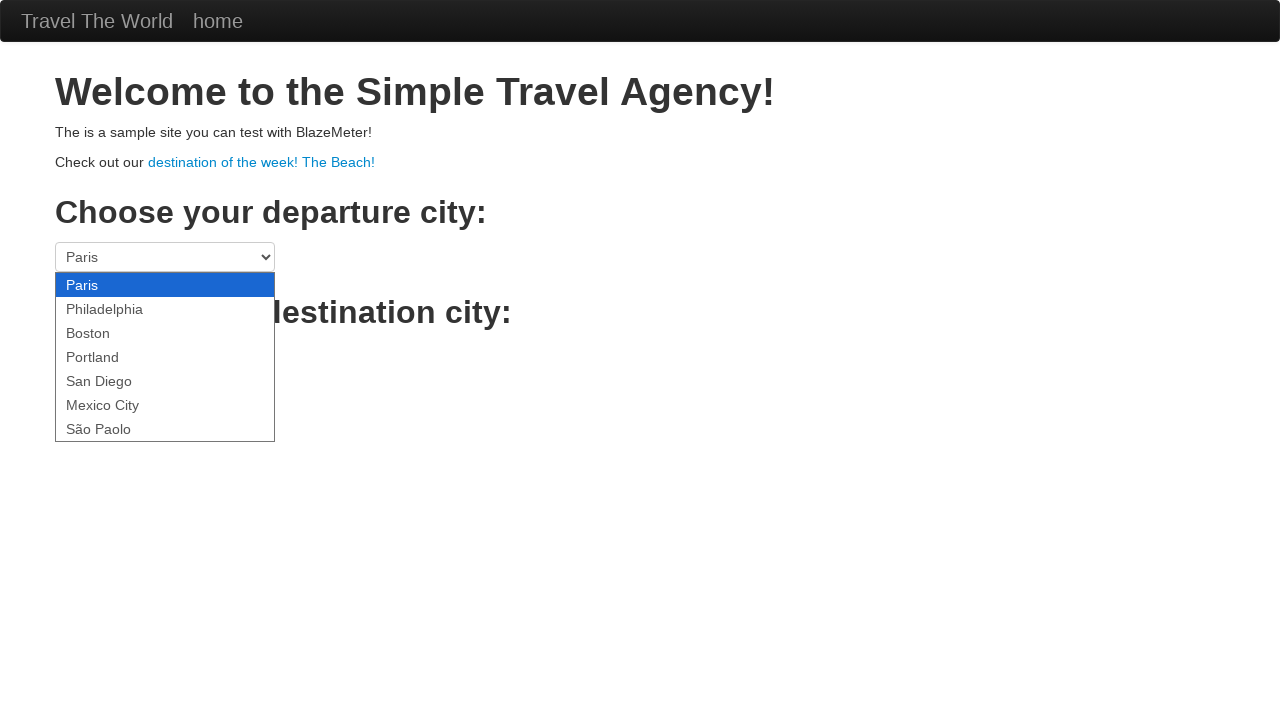

Selected São Paolo as departure city on select[name='fromPort']
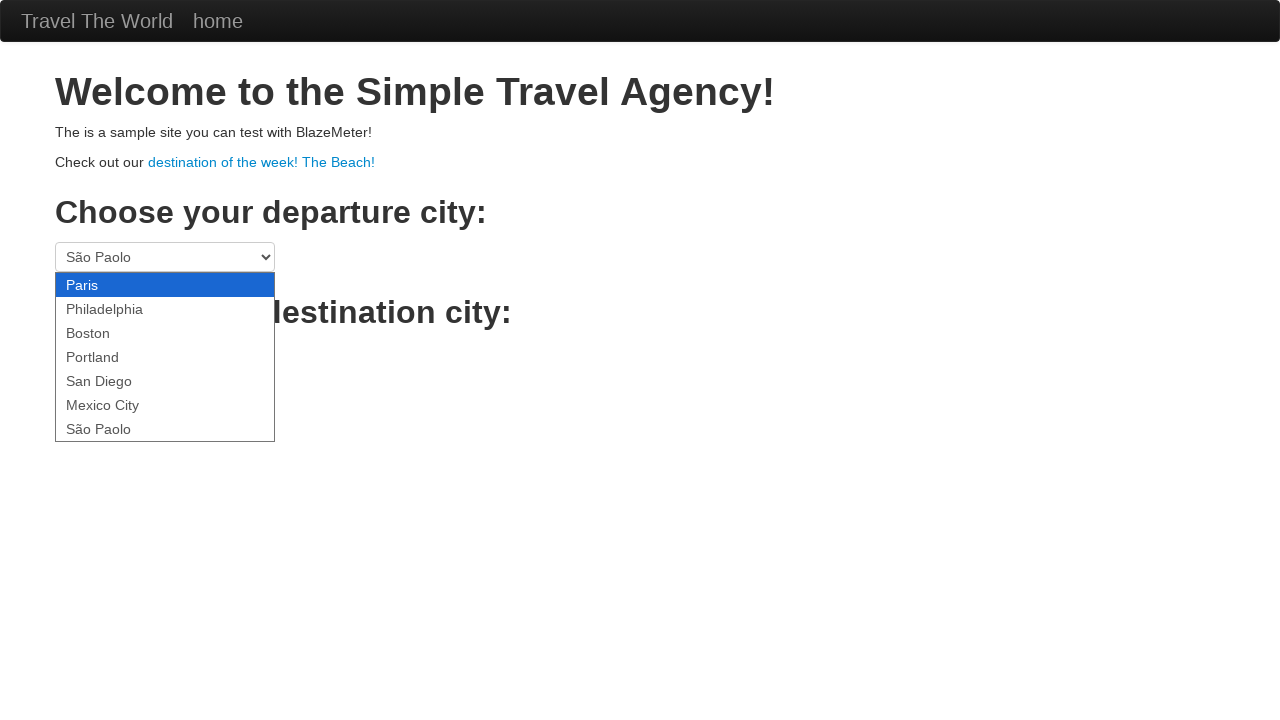

Clicked on destination city dropdown at (165, 357) on select[name='toPort']
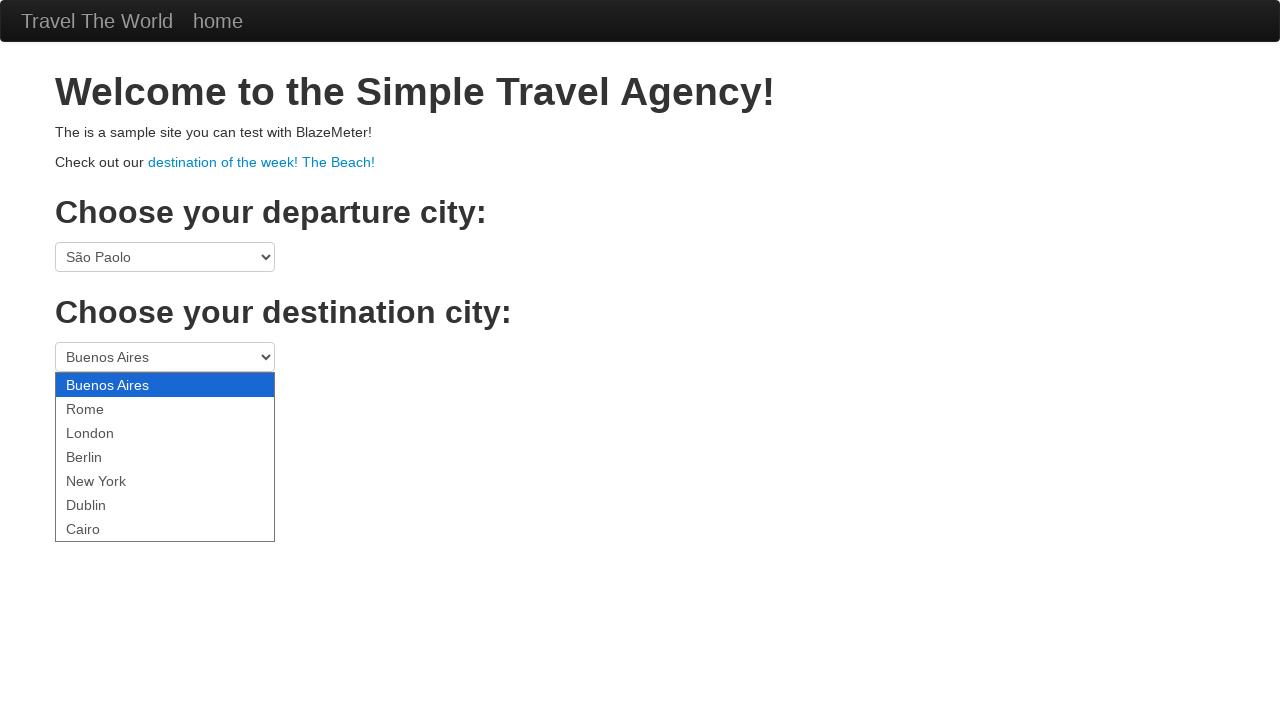

Selected New York as destination city on select[name='toPort']
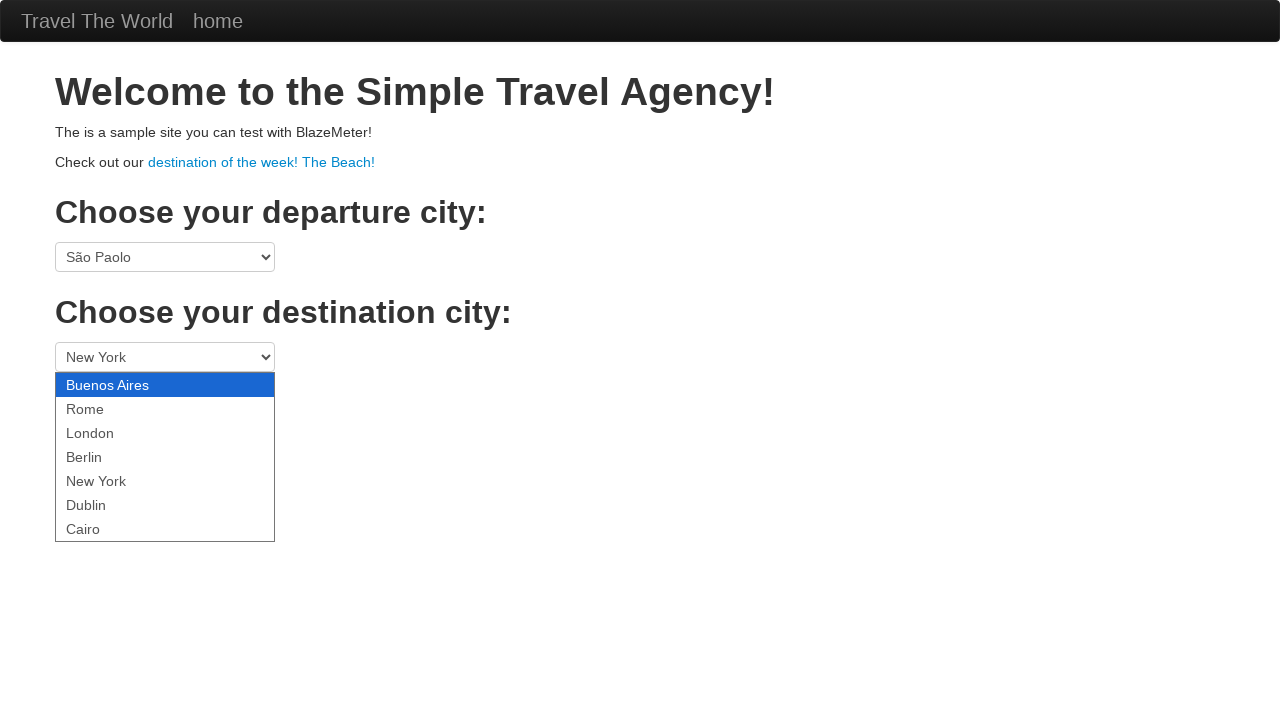

Clicked Find Flights button at (105, 407) on .btn-primary
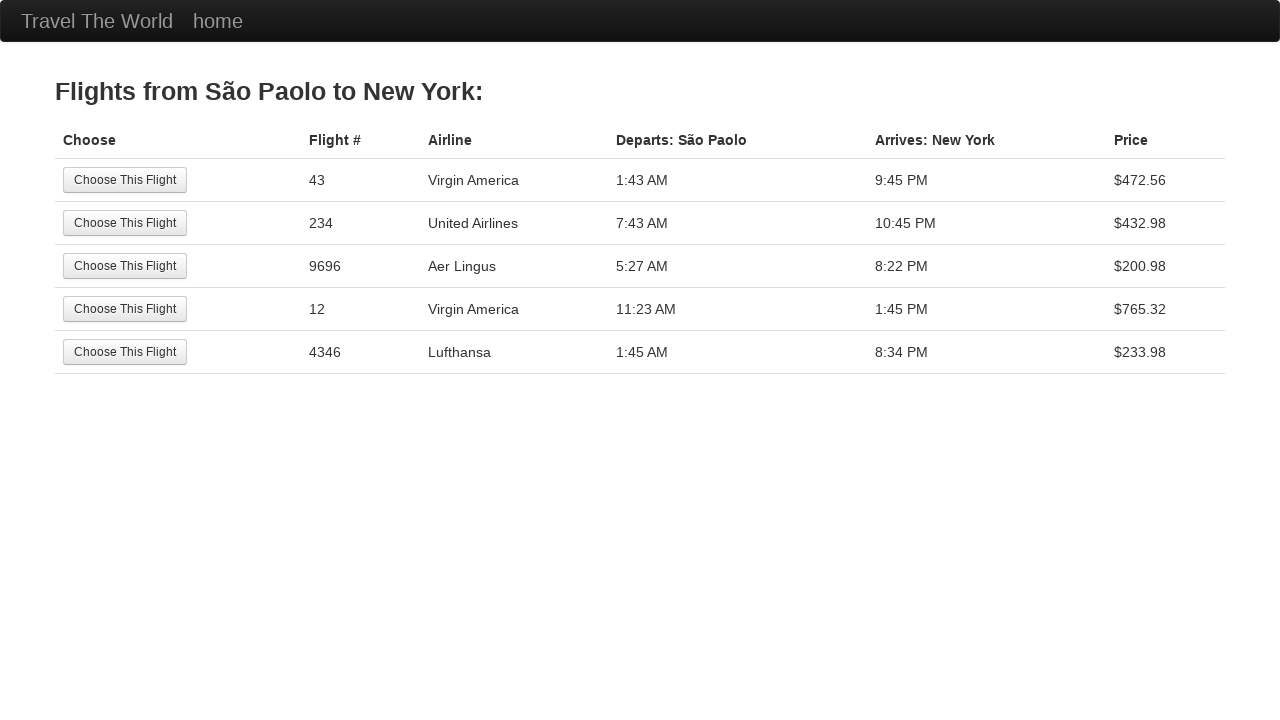

Selected the first flight option at (125, 180) on tr:nth-child(1) .btn
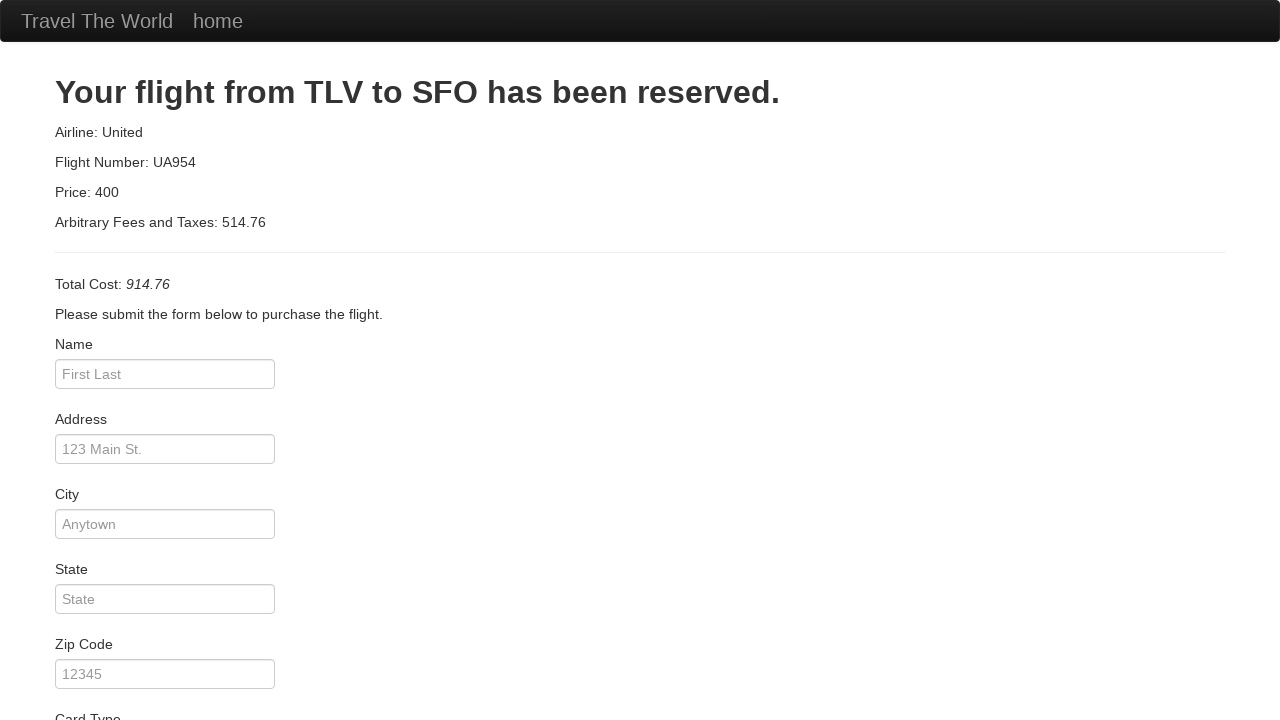

Clicked on passenger name input field at (165, 374) on #inputName
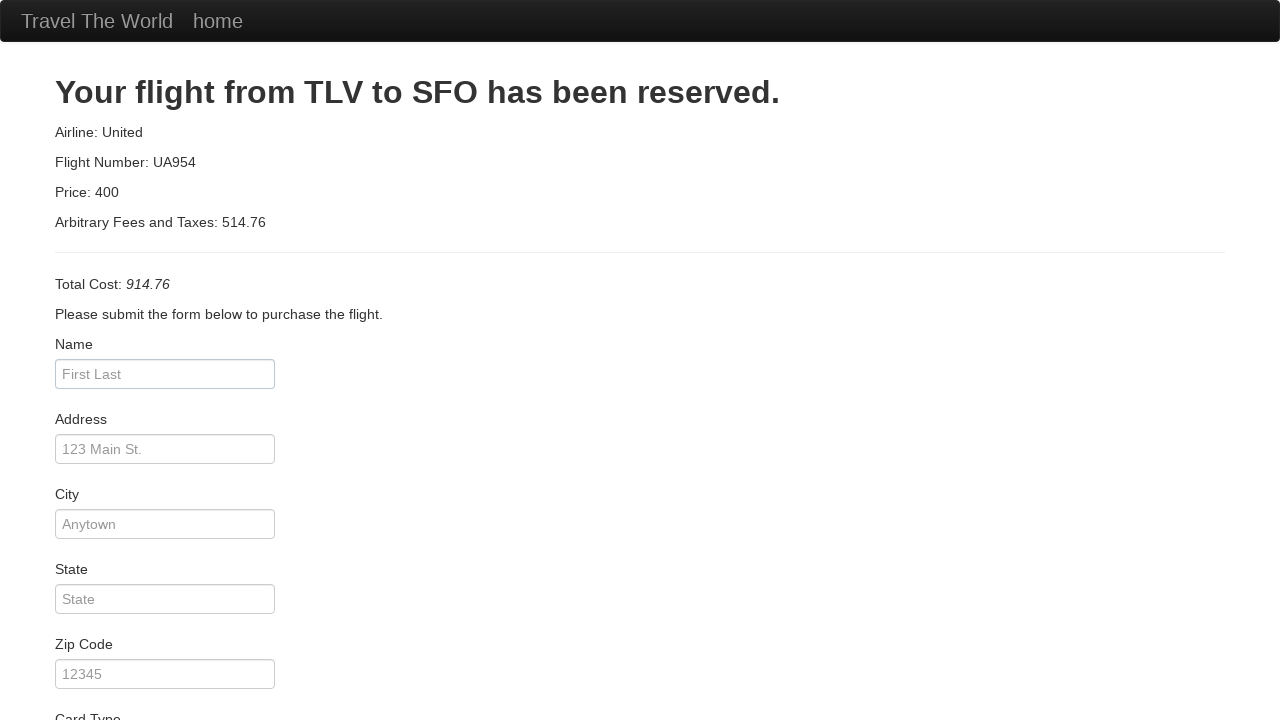

Filled in passenger name as 'Paolo' on #inputName
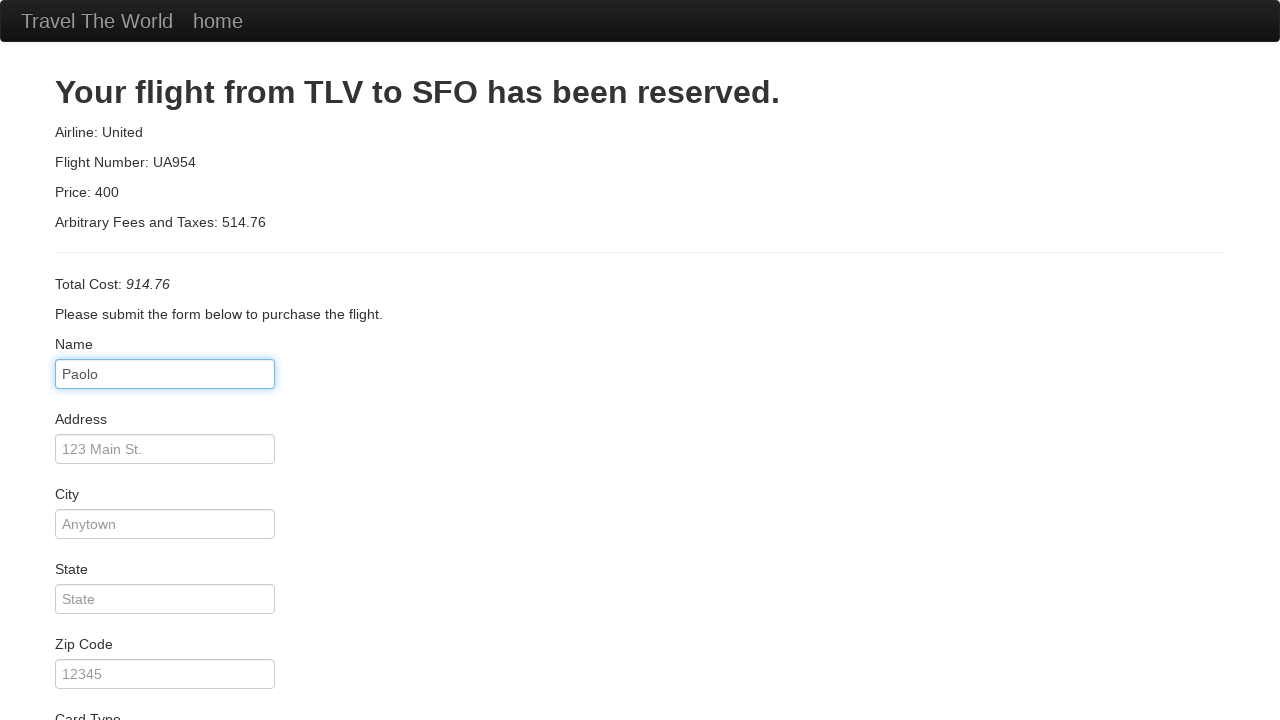

Clicked on the address controls area at (640, 454) on .control-group:nth-child(3) > .controls
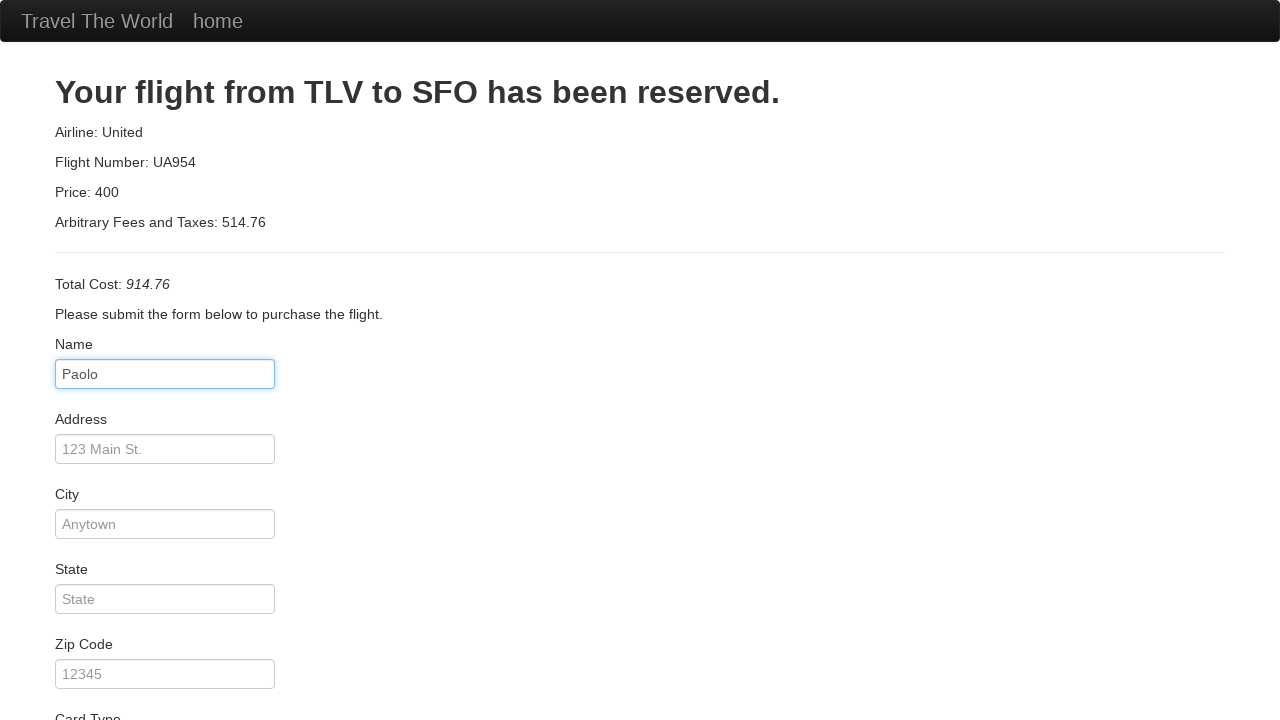

Clicked Purchase Flight button at (118, 685) on .btn-primary
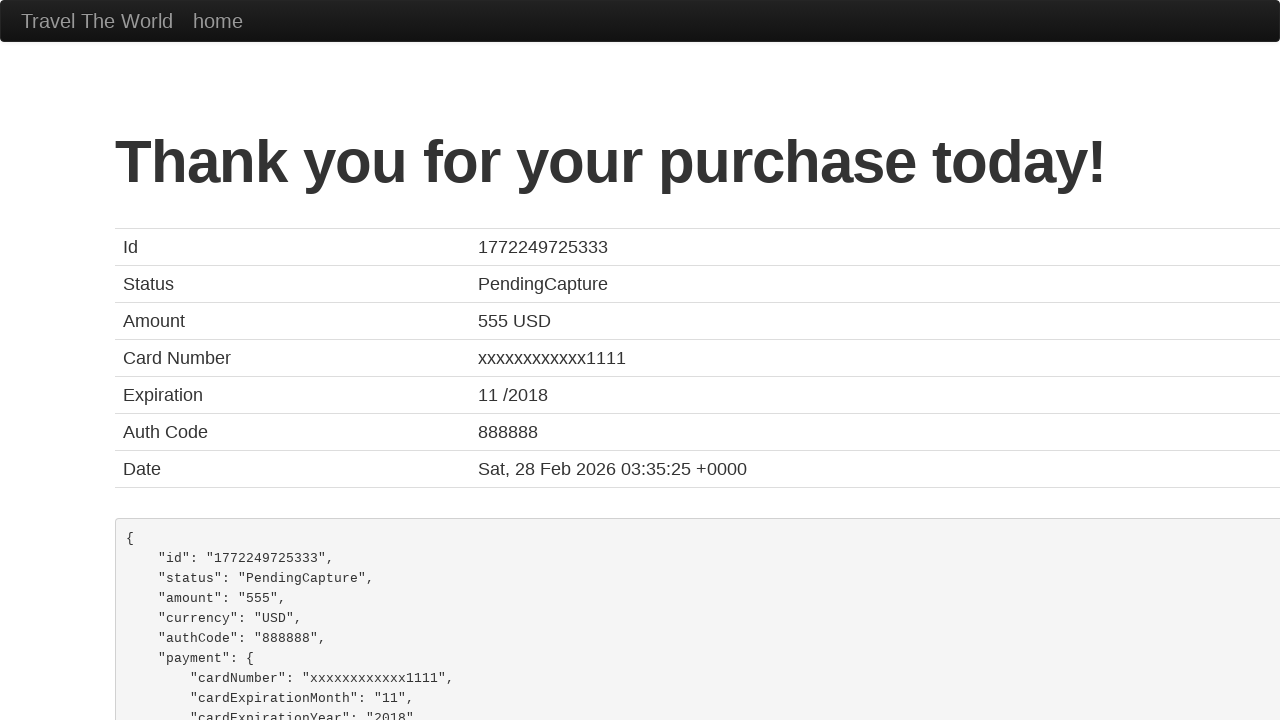

Confirmation page loaded with h1 element
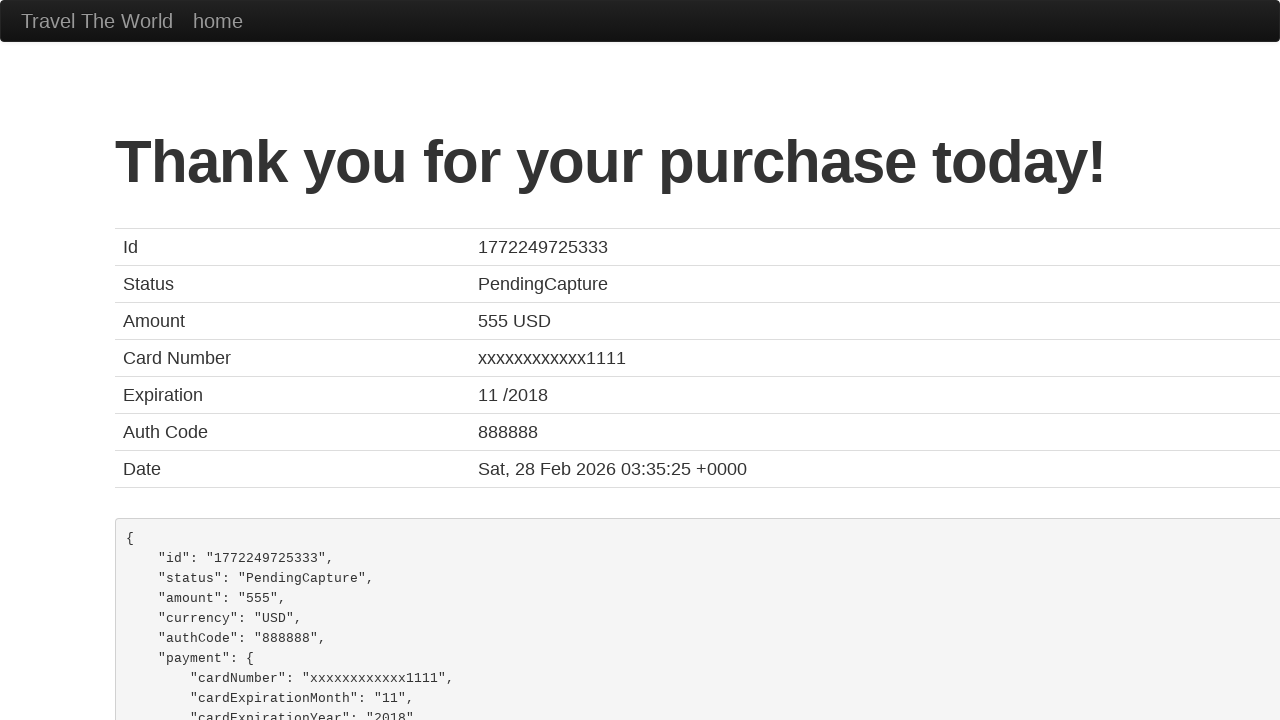

Clicked on the hero unit element at (640, 360) on .hero-unit
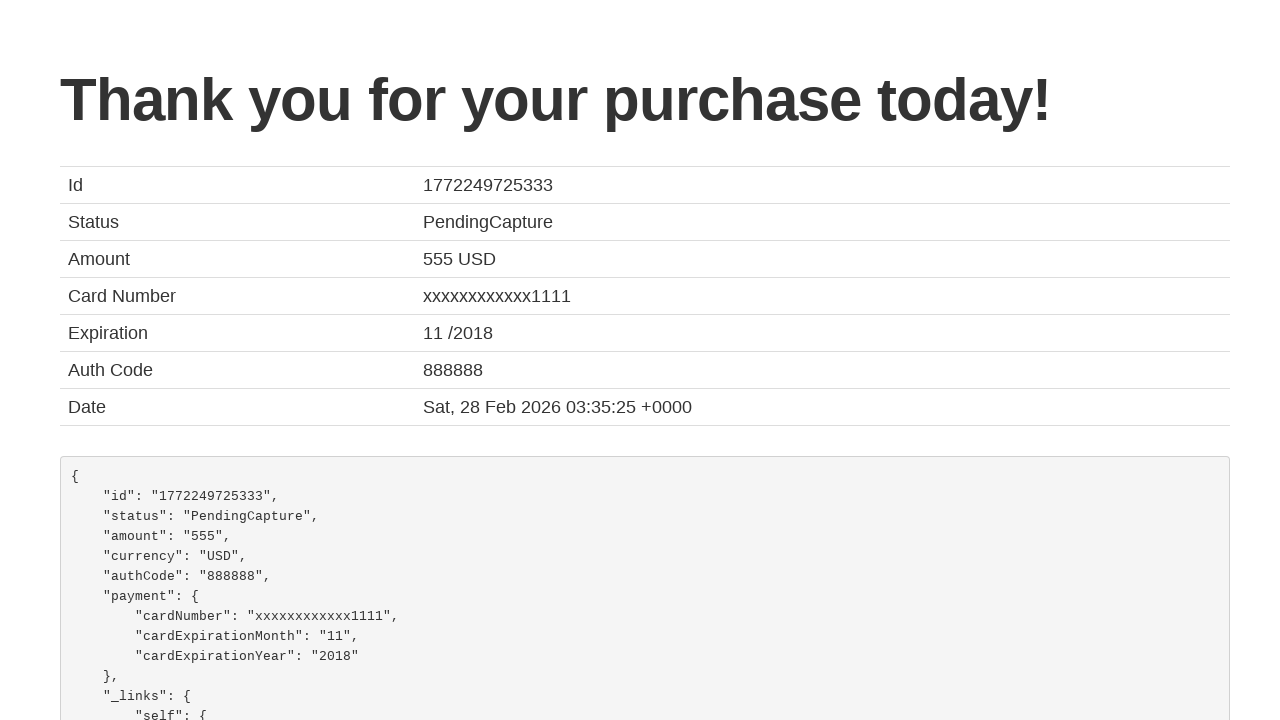

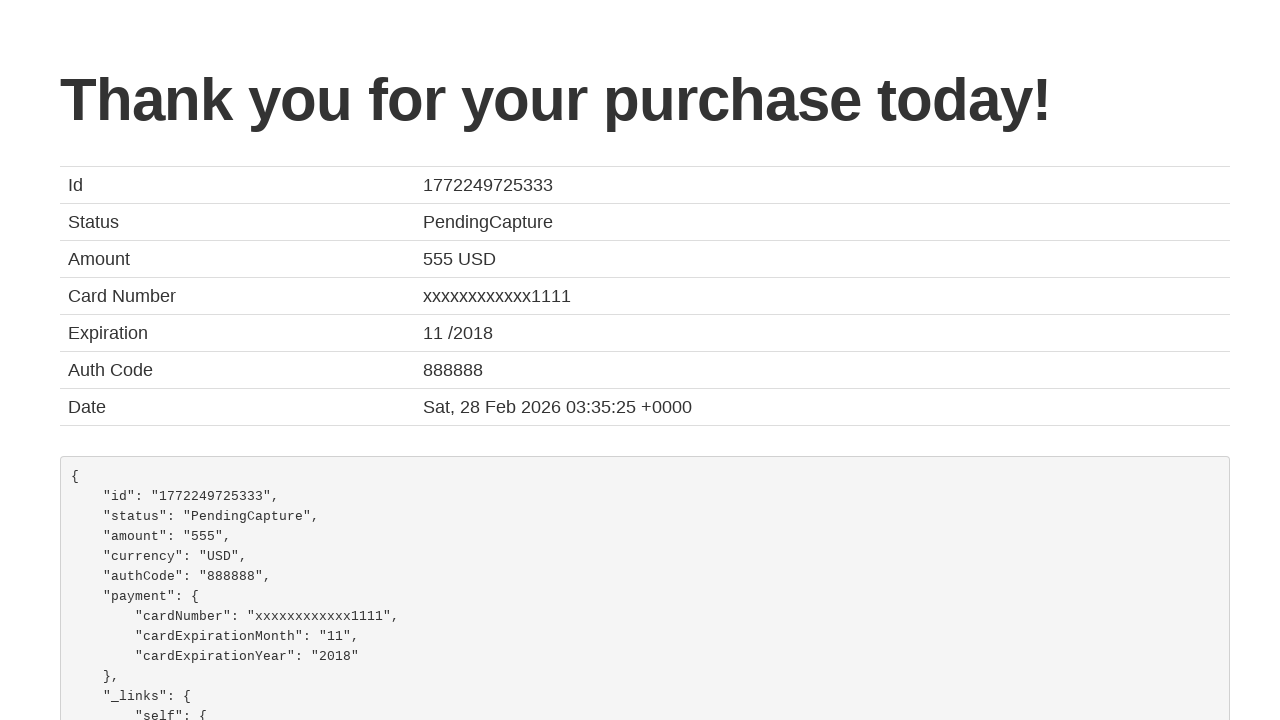